Tests radio button functionality by clicking three different radio buttons using different locator strategies (ID, CSS selector, and XPath)

Starting URL: https://formy-project.herokuapp.com/radiobutton

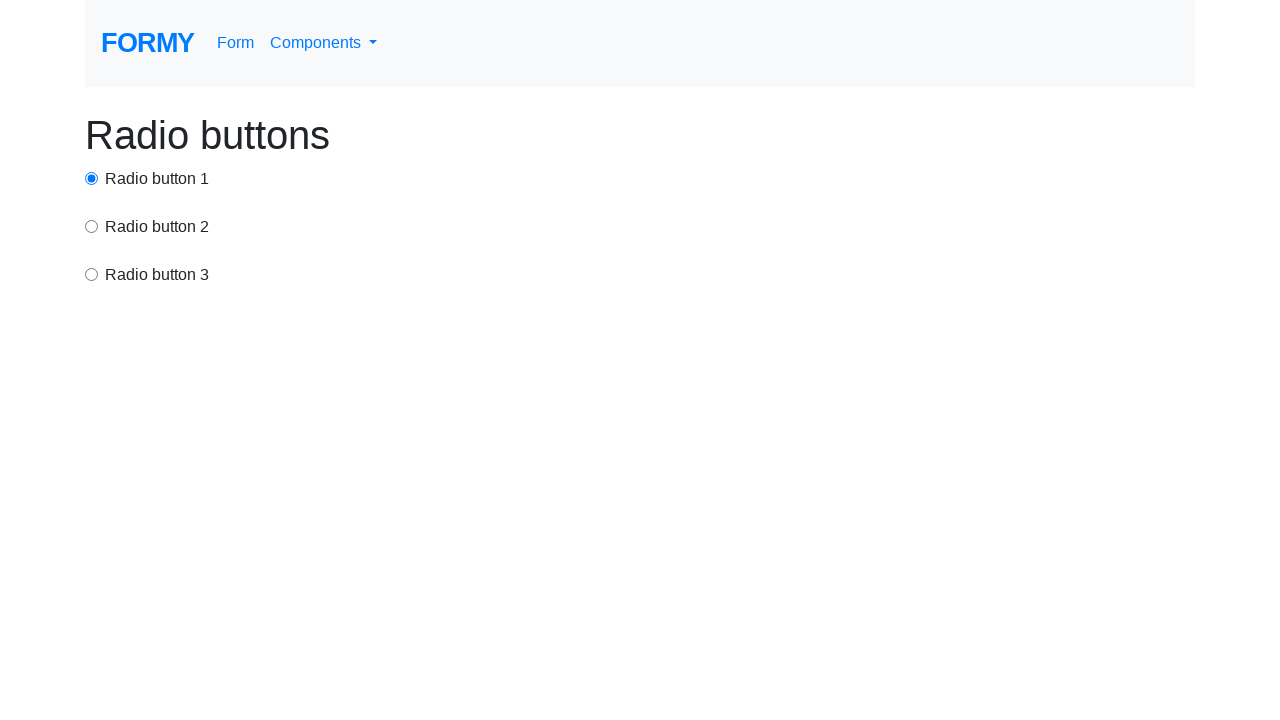

Clicked first radio button using ID selector at (92, 178) on #radio-button-1
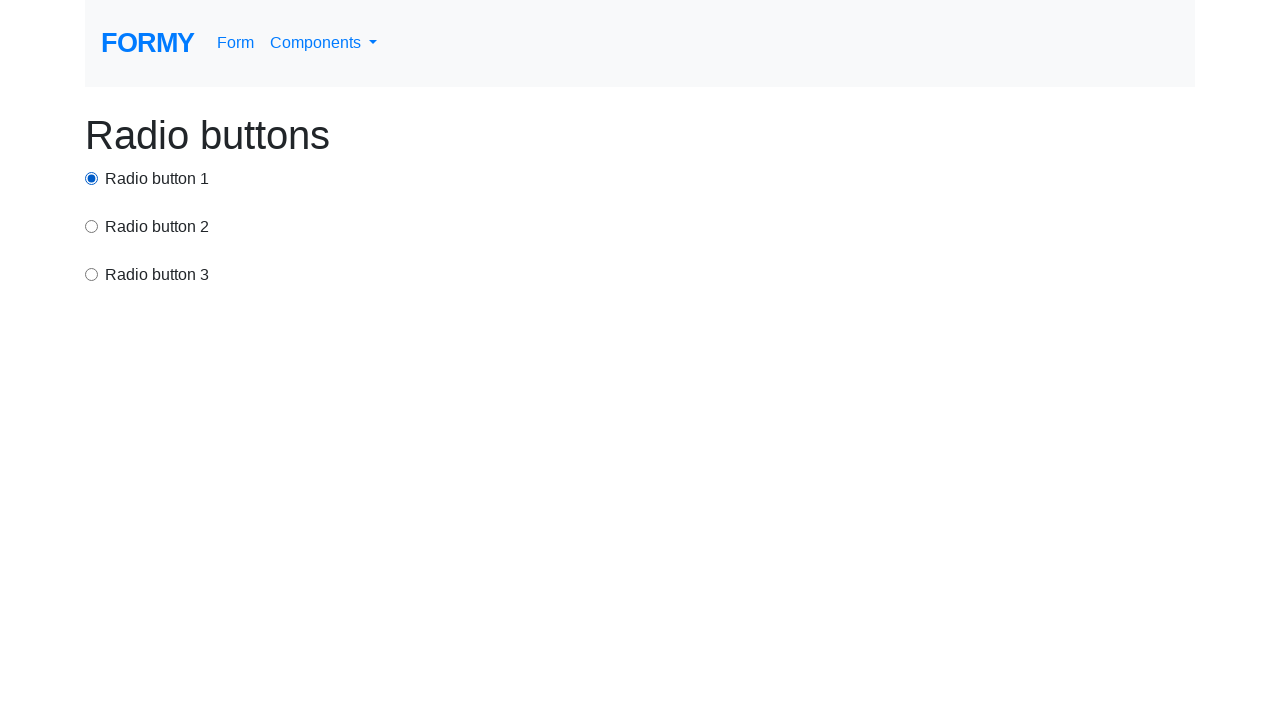

Clicked second radio button using CSS selector at (92, 226) on input[value='option2']
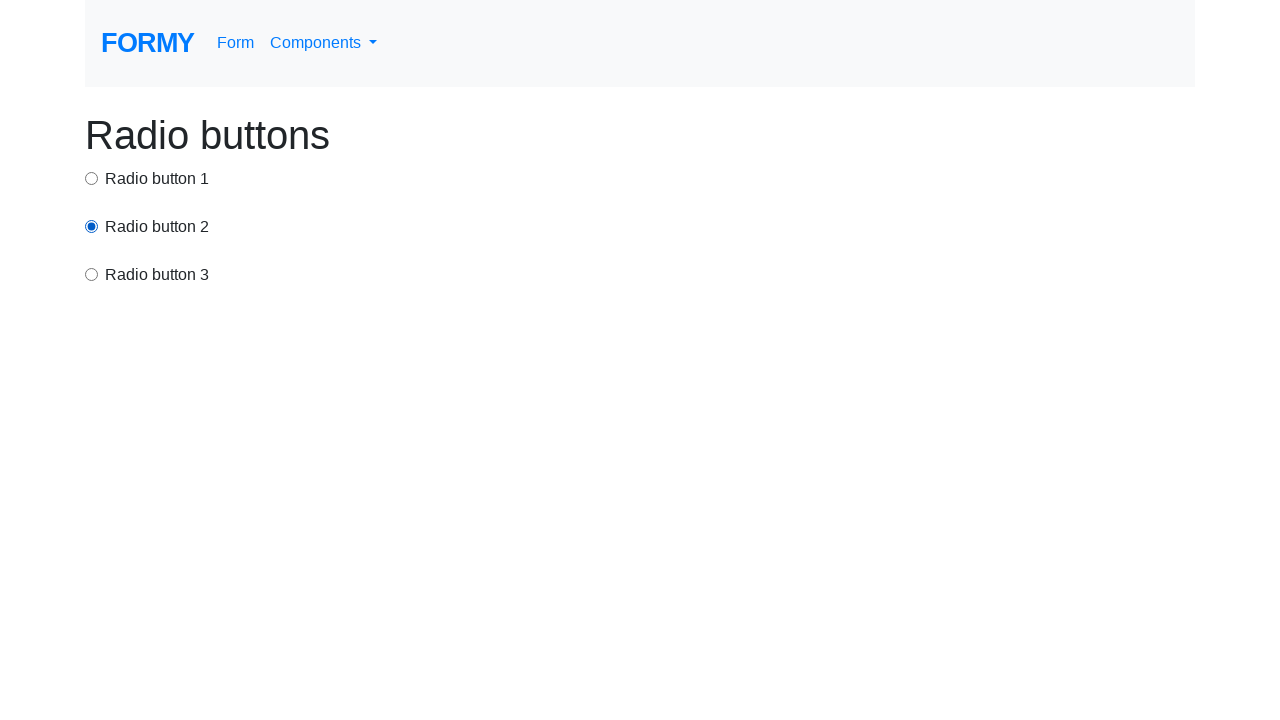

Clicked third radio button using XPath selector at (92, 274) on xpath=/html/body/div/div[3]/input
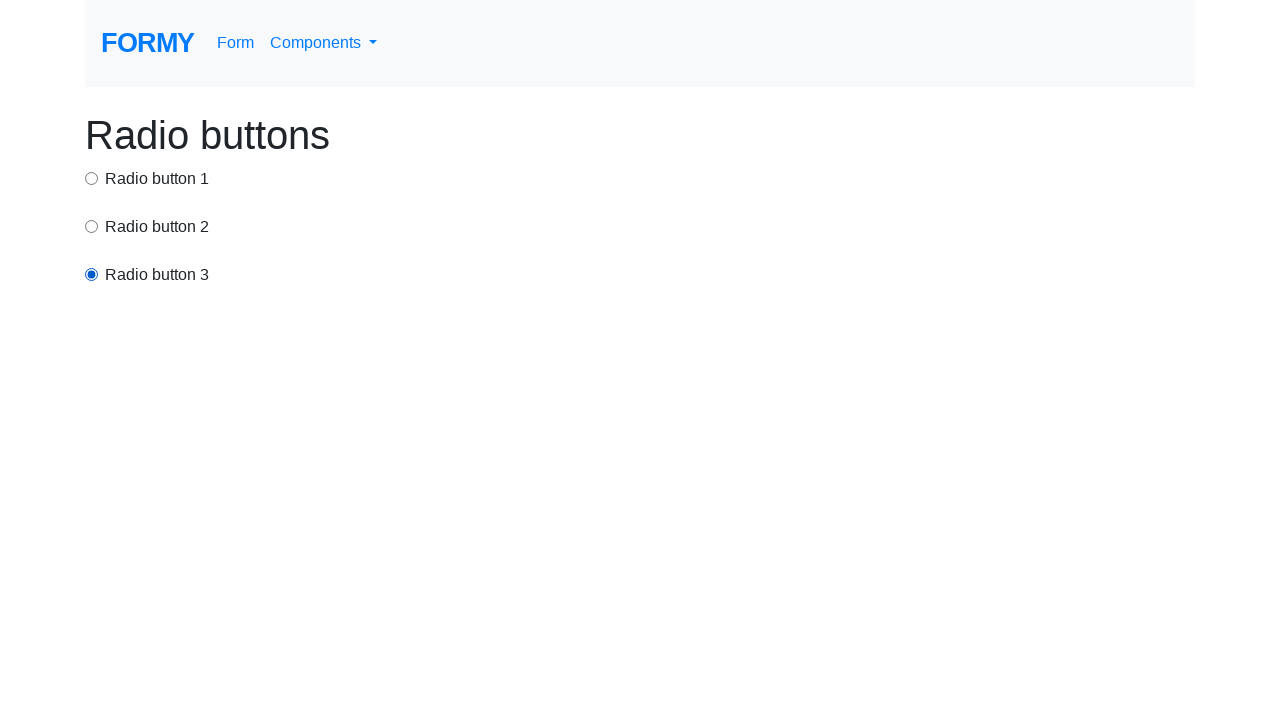

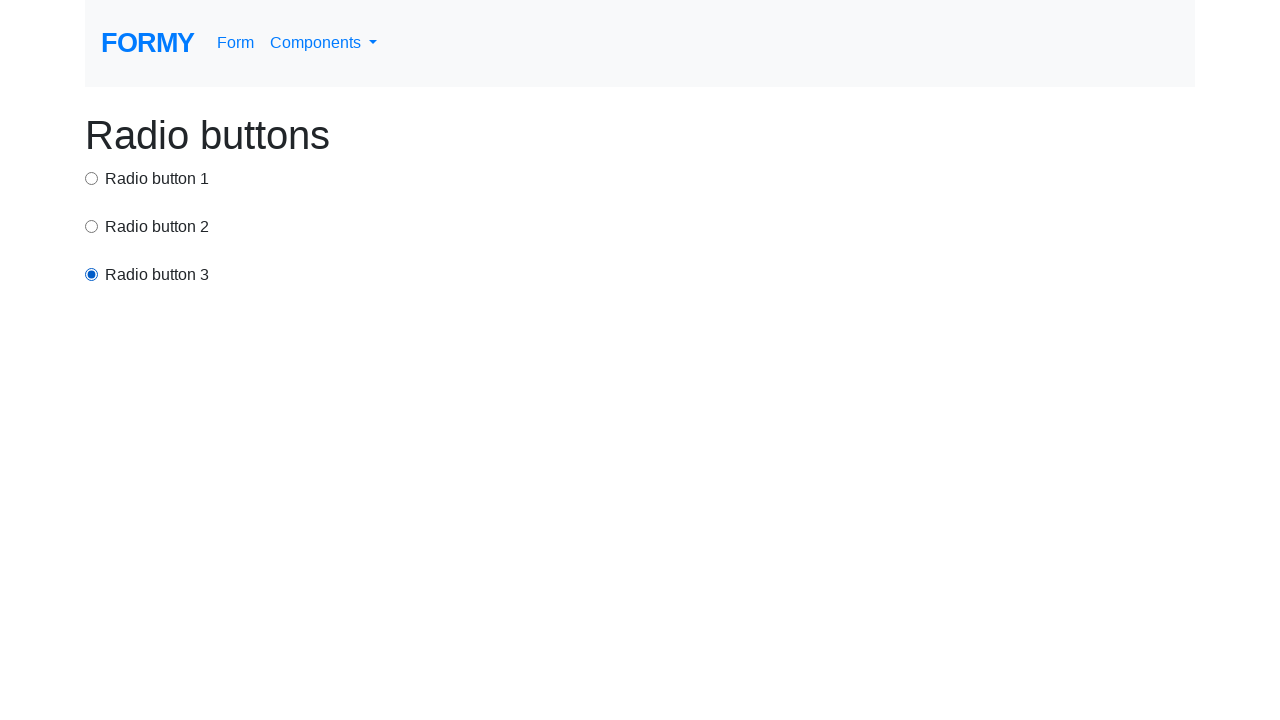